Navigates to a dropdown menu demo page and verifies the page loaded by checking the URL

Starting URL: https://www.globalsqa.com/demo-site/select-dropdown-menu/

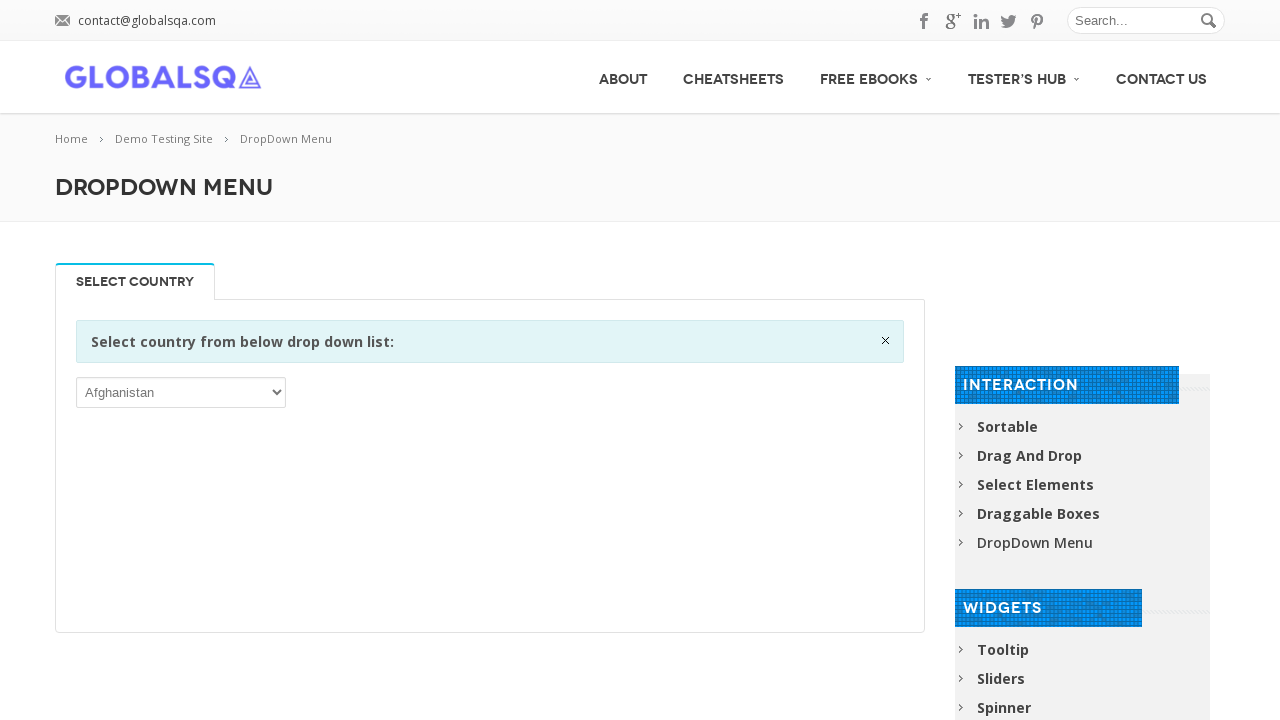

Navigated to dropdown menu demo page
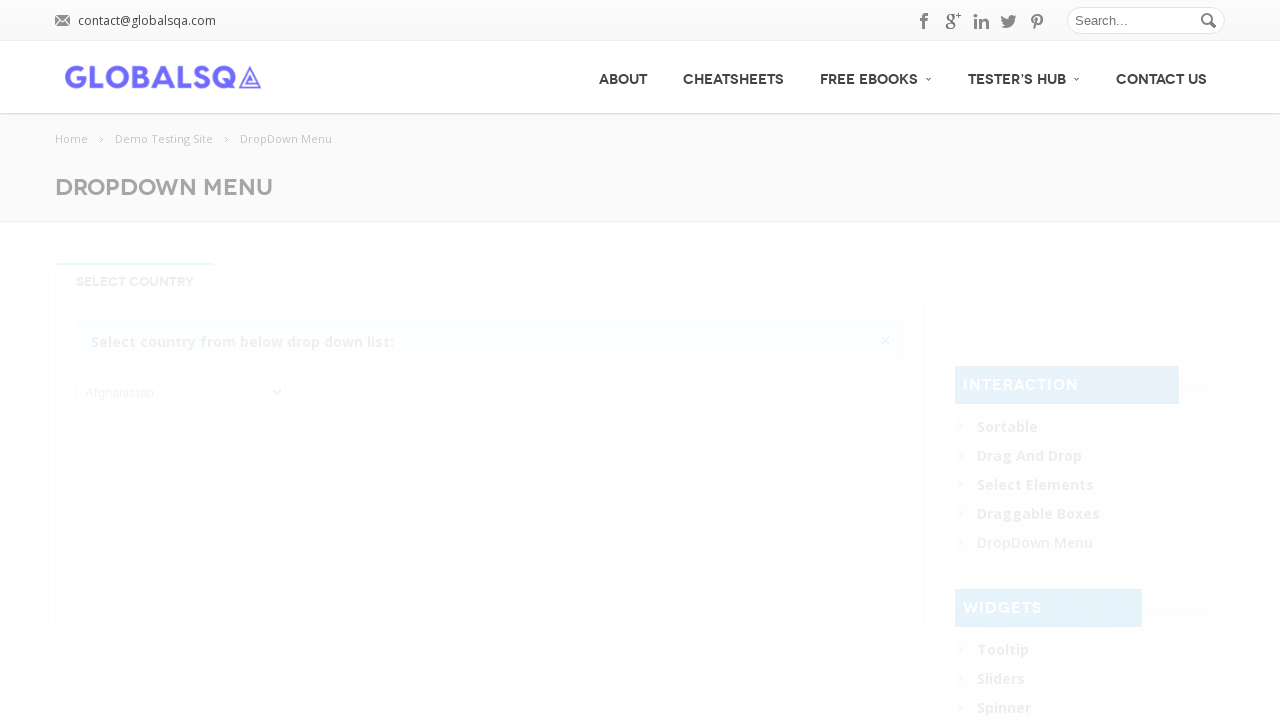

Verified page loaded by checking URL contains expected content
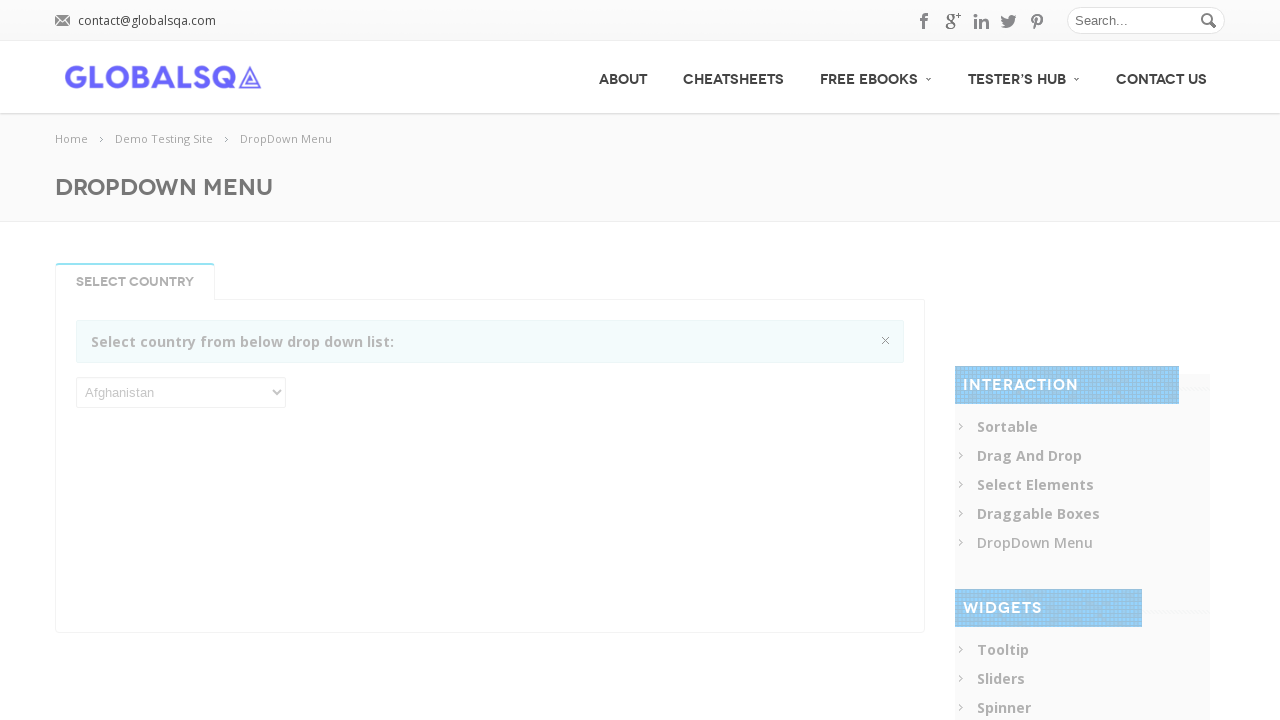

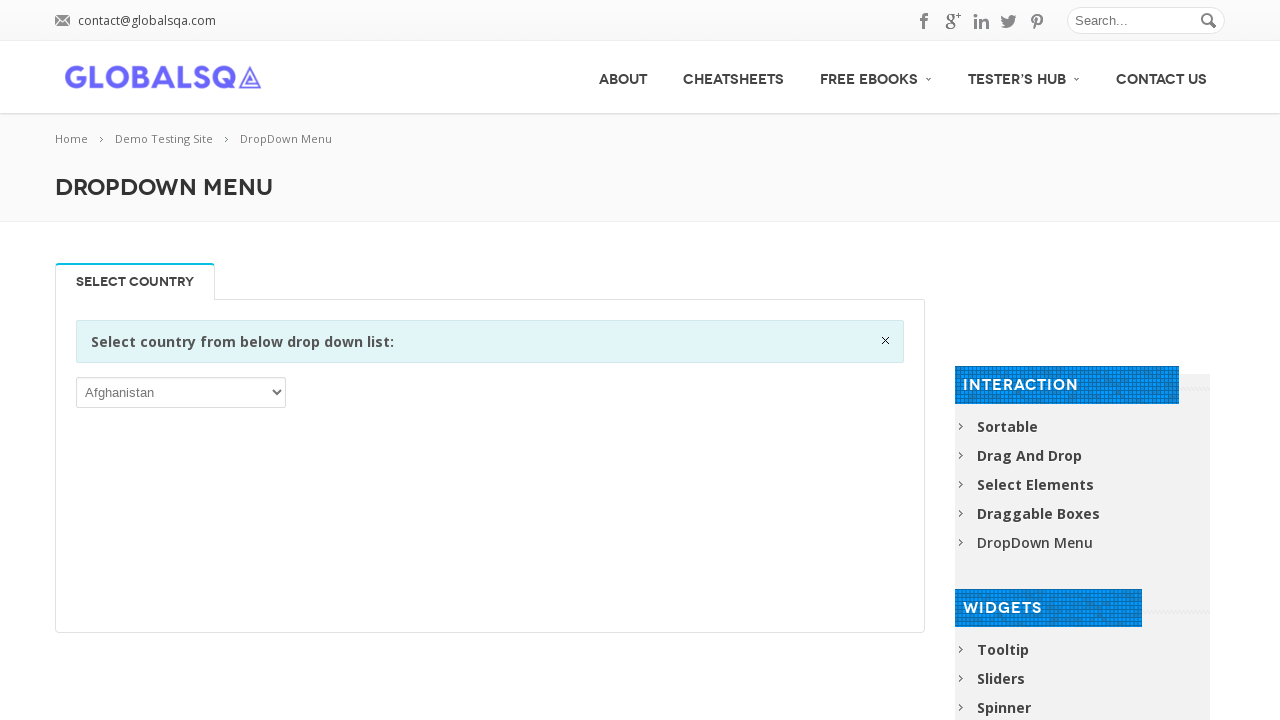